Navigates to journal page and then to Q&A section

Starting URL: https://tonkosti.ru/Журнал

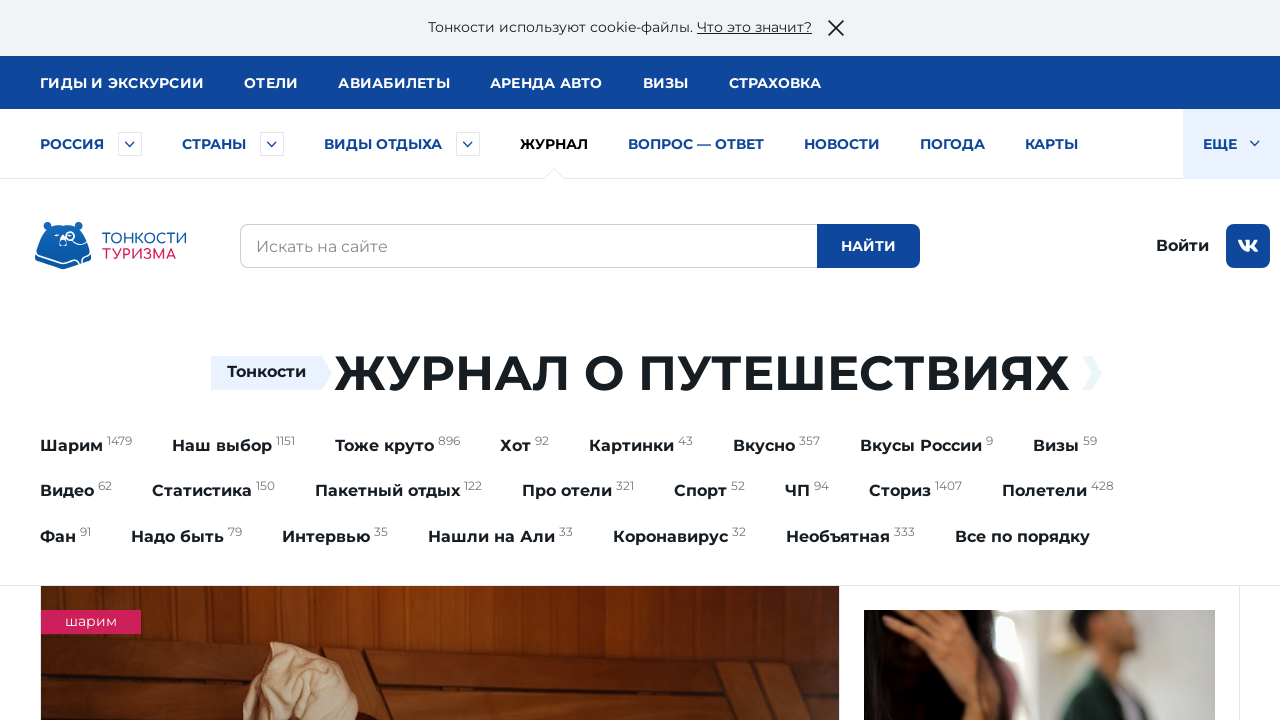

Navigated to Q&A section at https://tonkosti.ru/Вопрос_—_ответ
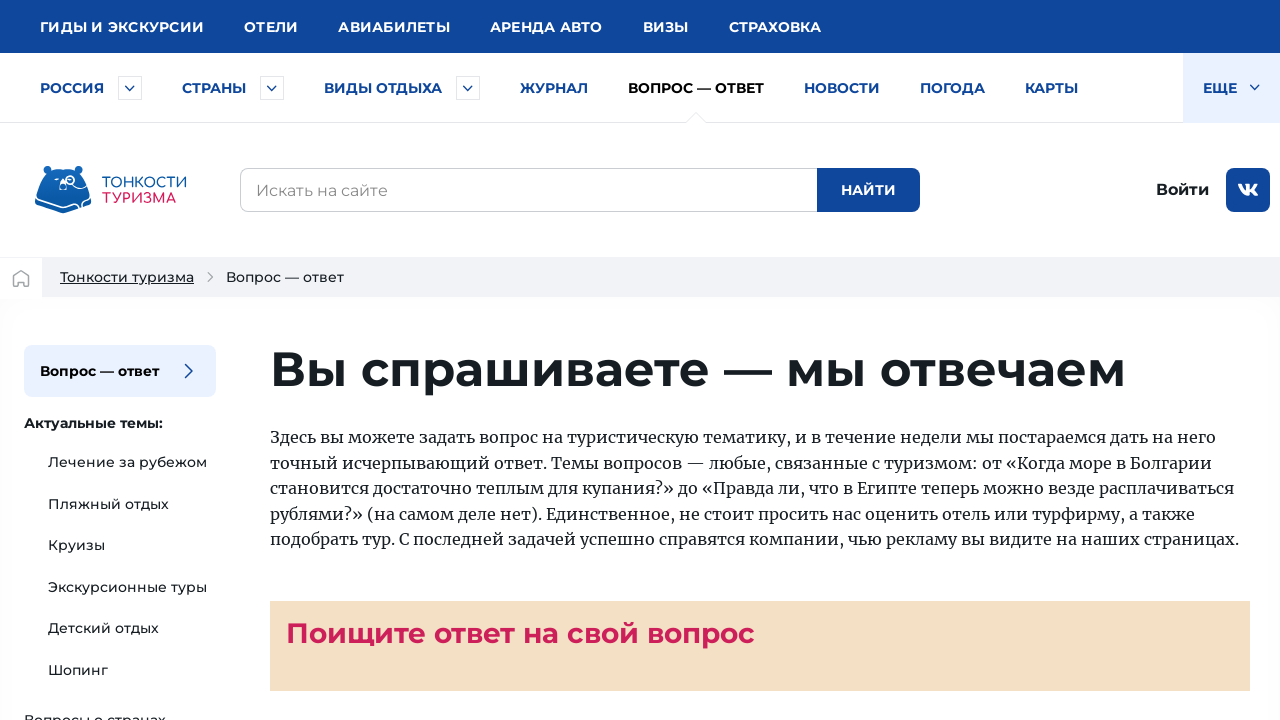

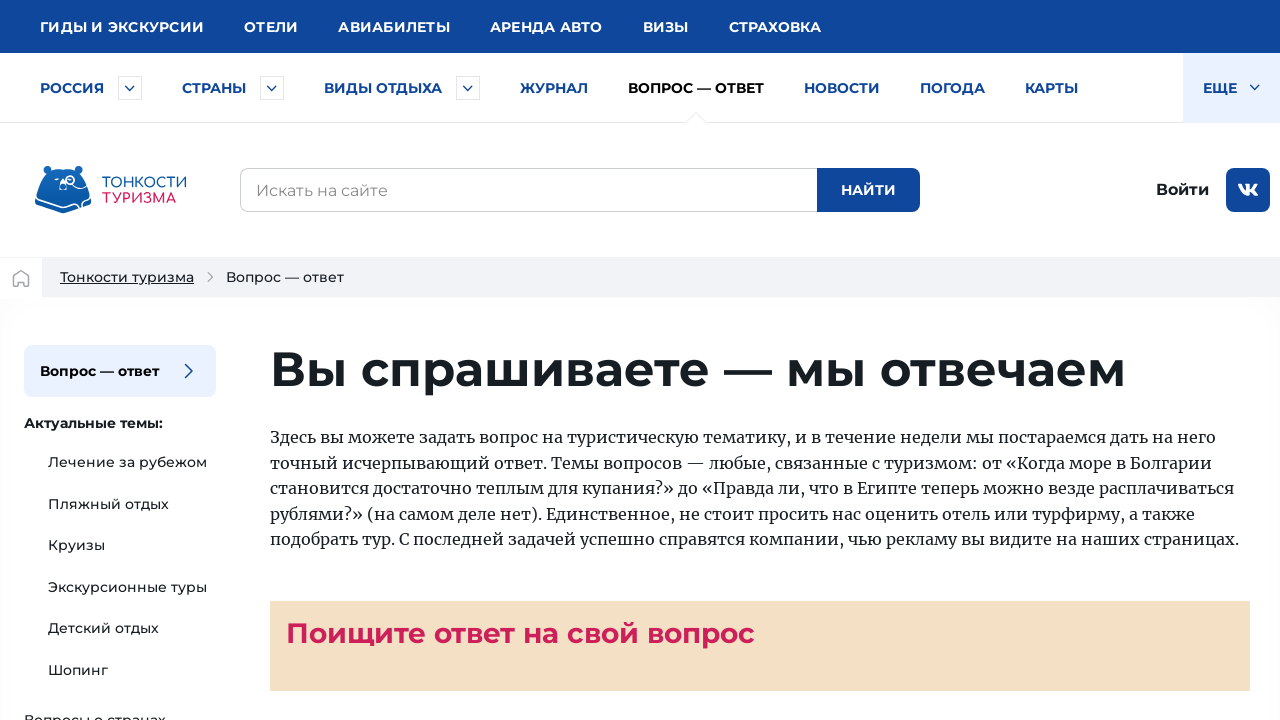